Tests drag and drop functionality by dragging an element from source to target position using offset coordinates

Starting URL: https://crossbrowsertesting.github.io/drag-and-drop

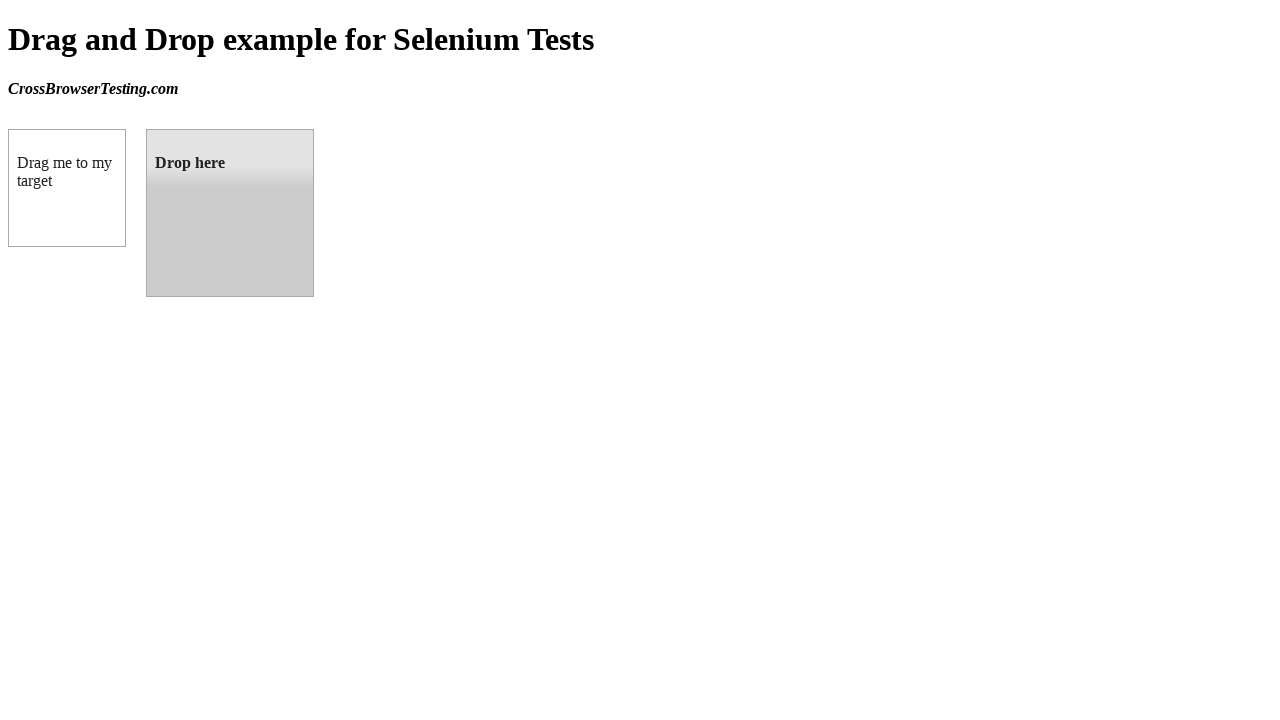

Located the draggable source element
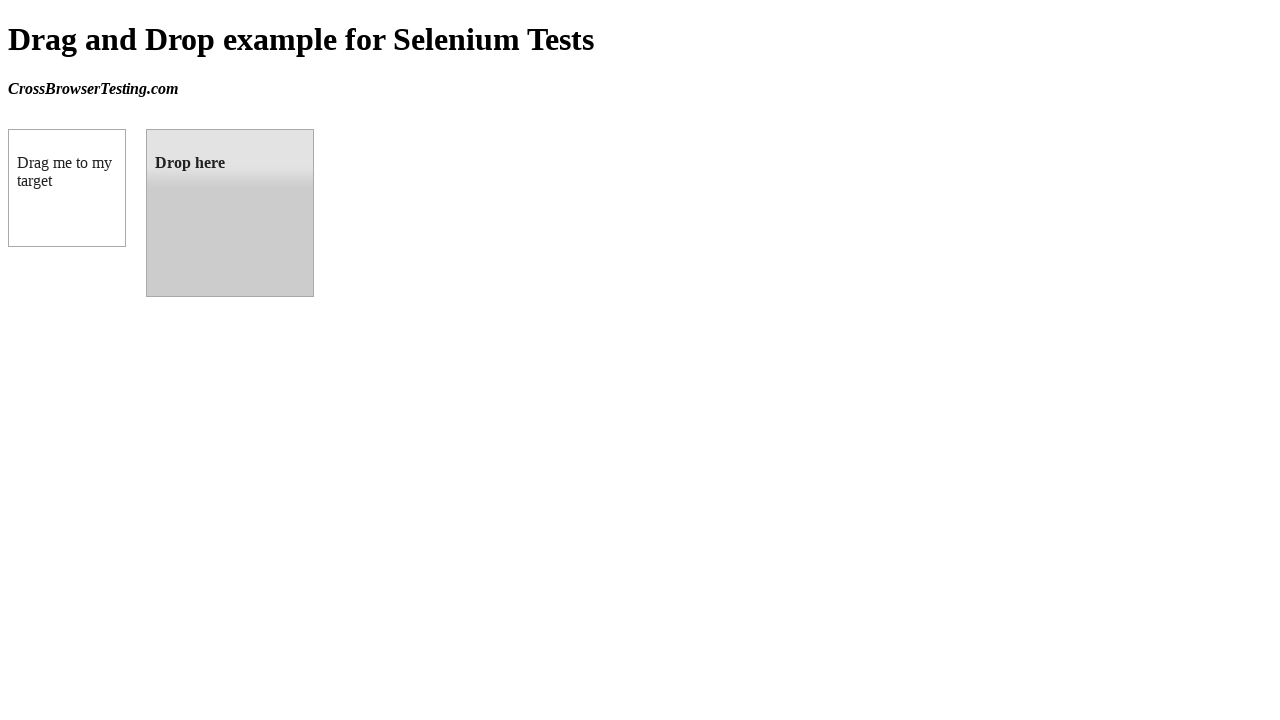

Located the droppable target element
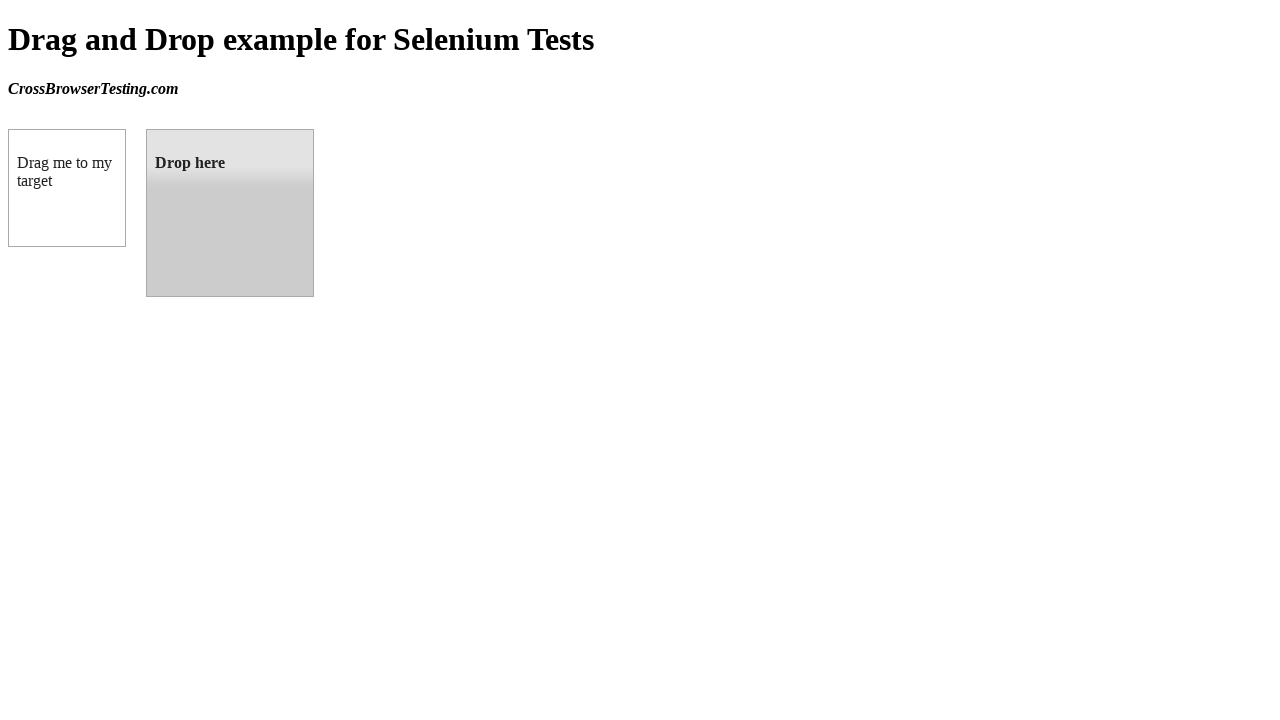

Retrieved bounding box coordinates of the target element
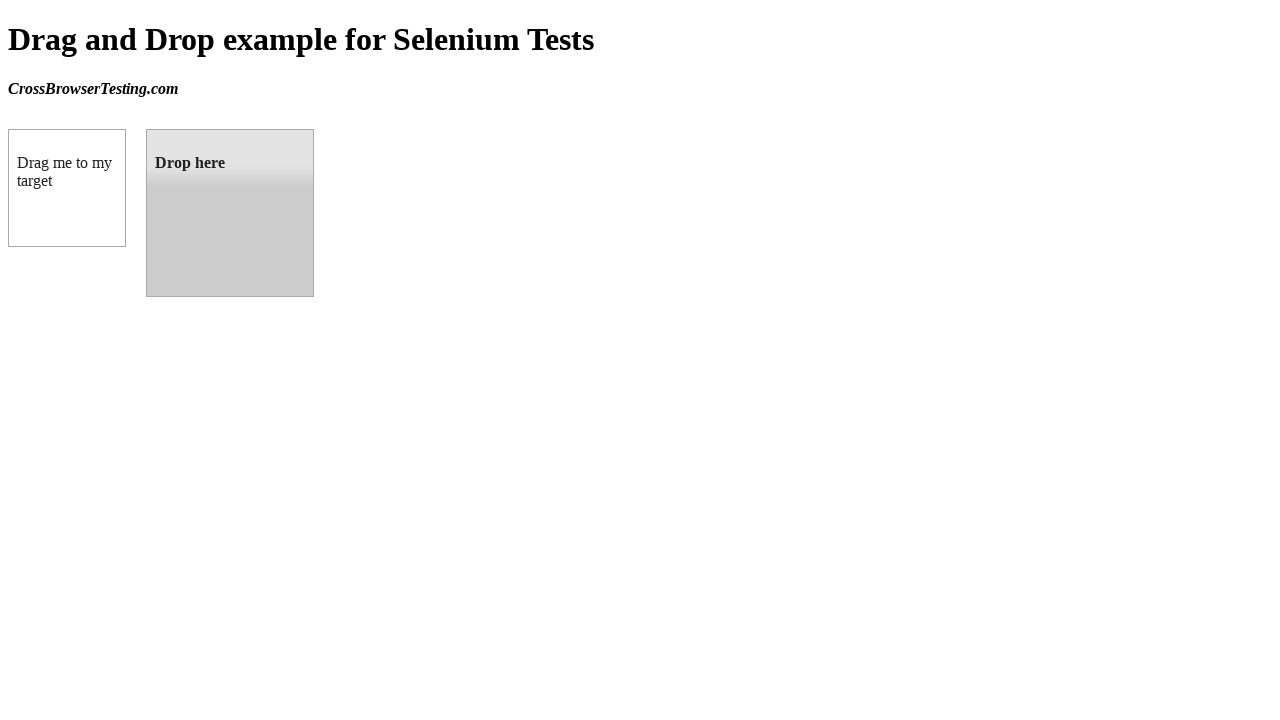

Performed drag and drop operation from source to target element at (230, 213)
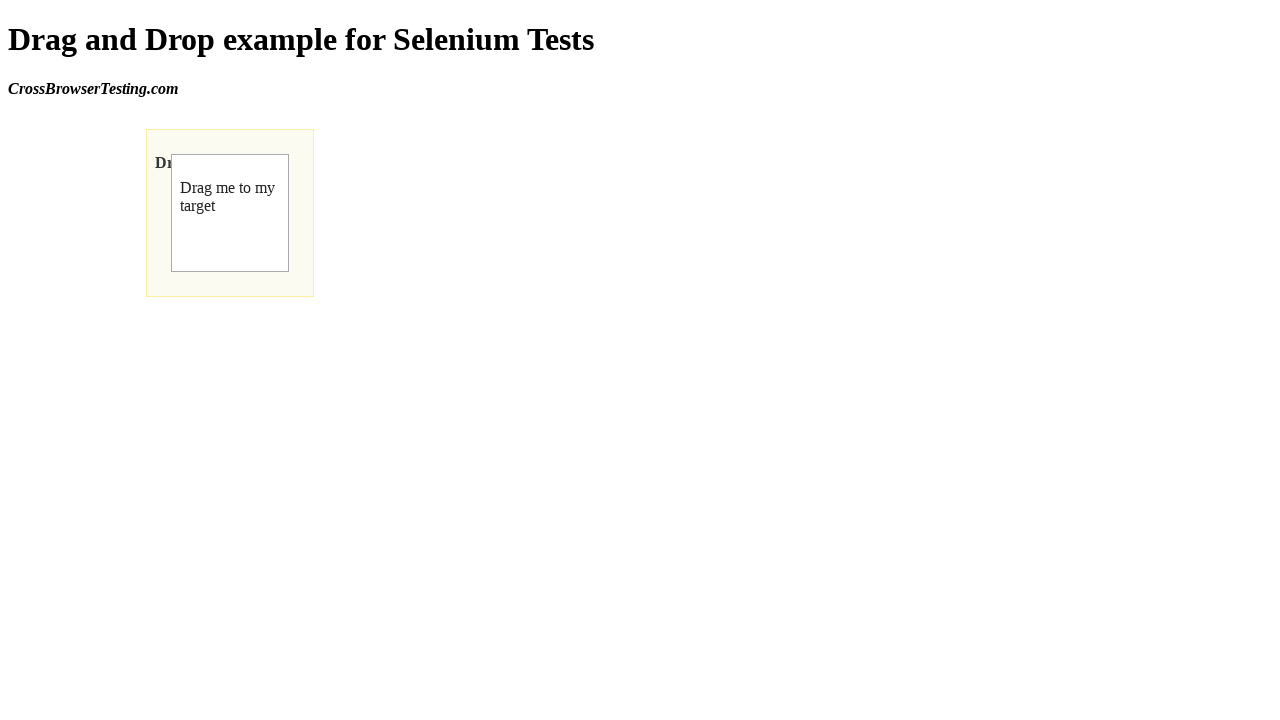

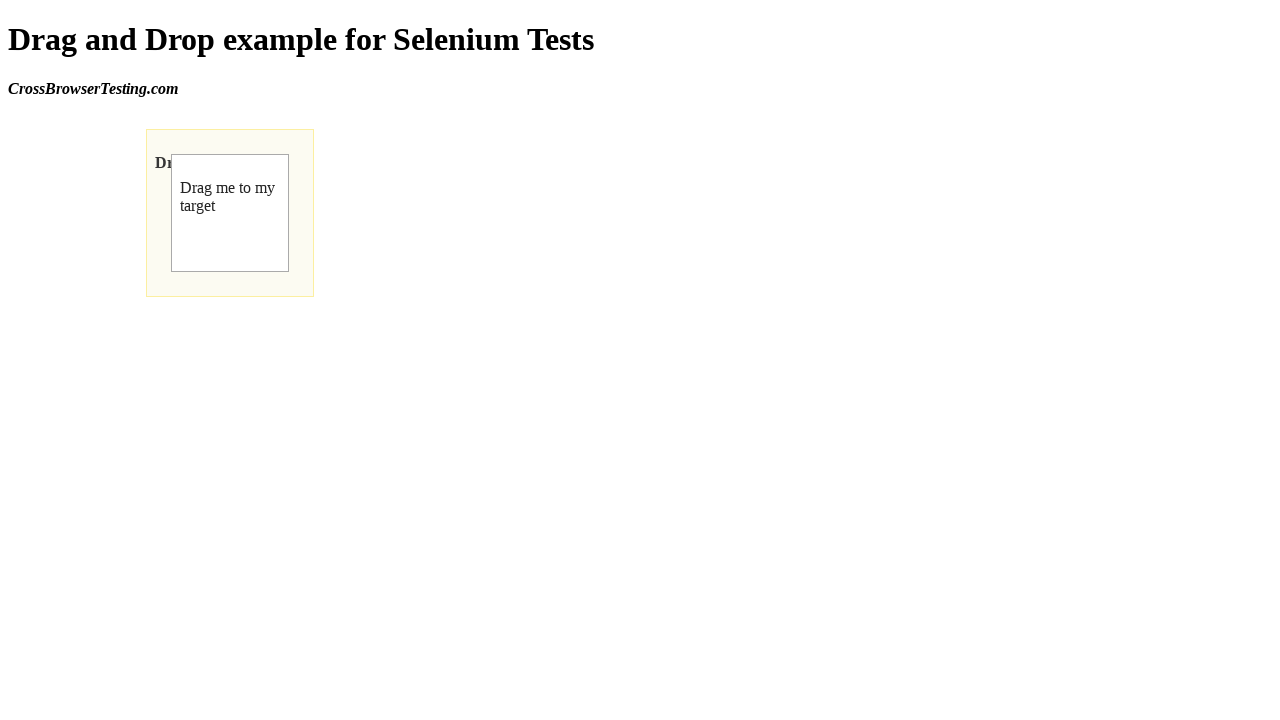